Tests that filter headings are present on the "Find a park" page including Filter, Popular, Area, Camping, Things to do, Facilities, and More ways to find a park.

Starting URL: https://bcparks.ca/

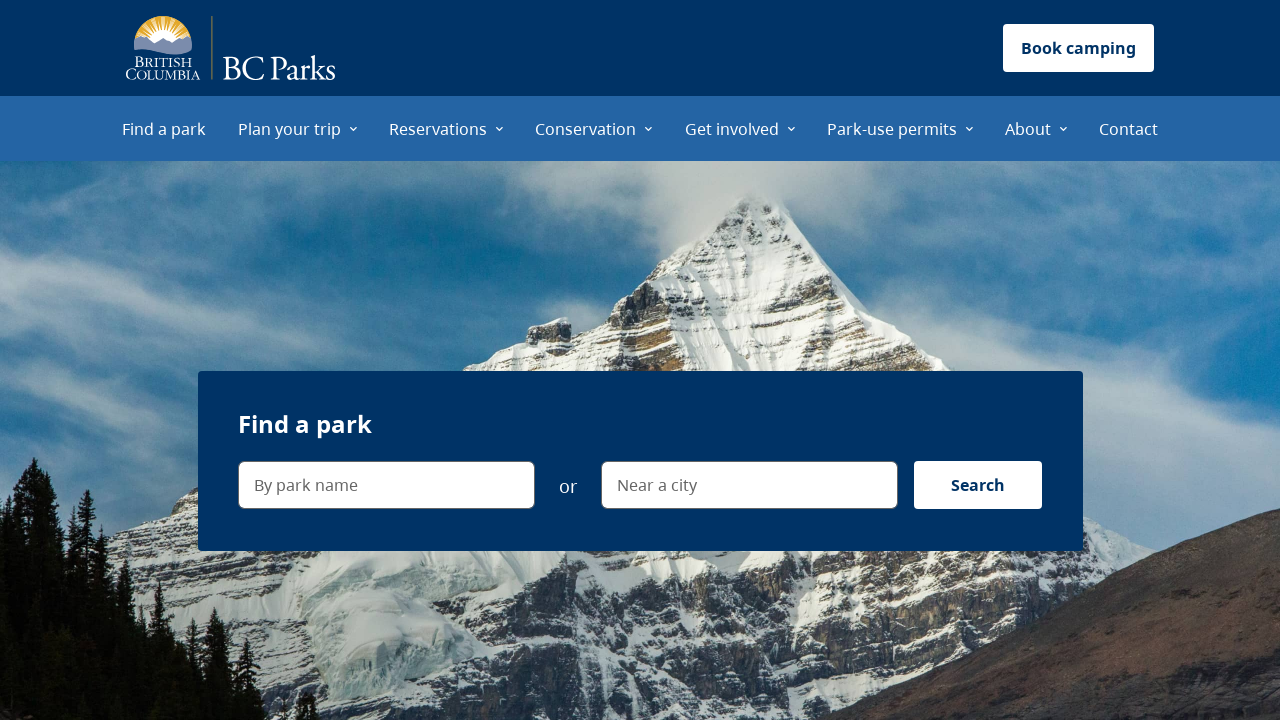

Clicked on 'Find a park' menu item at (164, 128) on internal:role=menuitem[name="Find a park"i]
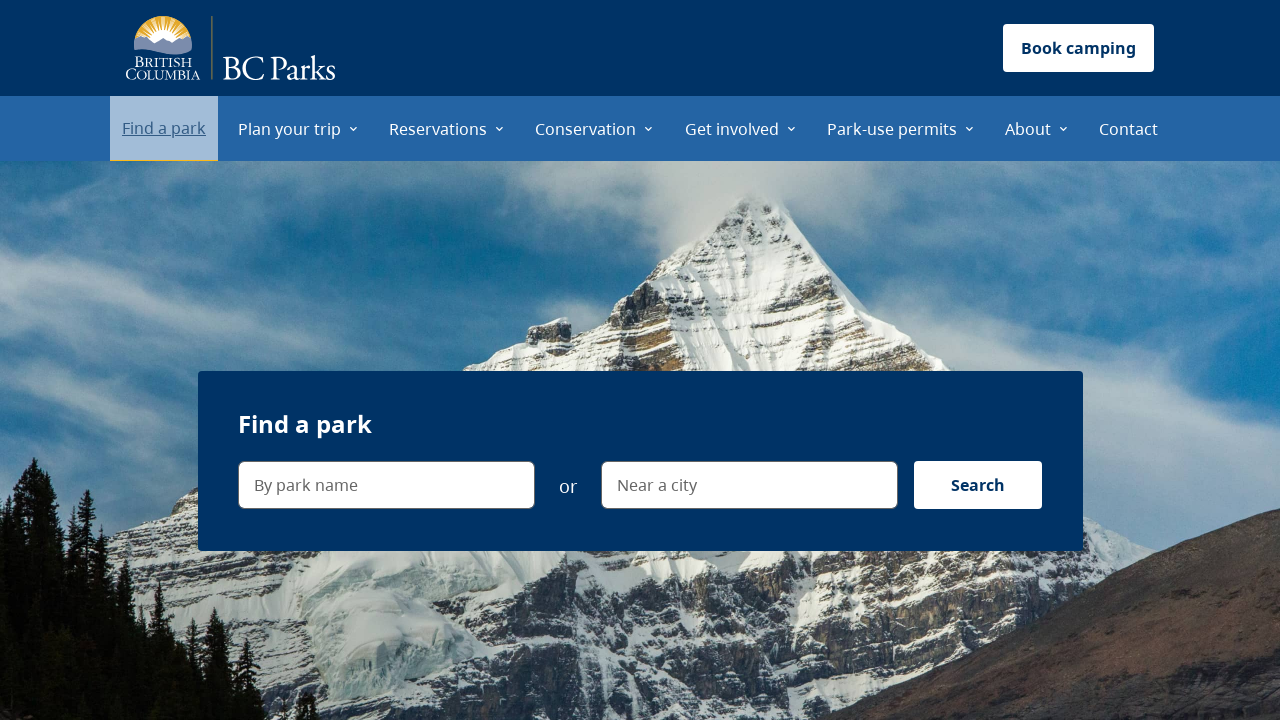

Waited for page to fully load with networkidle state
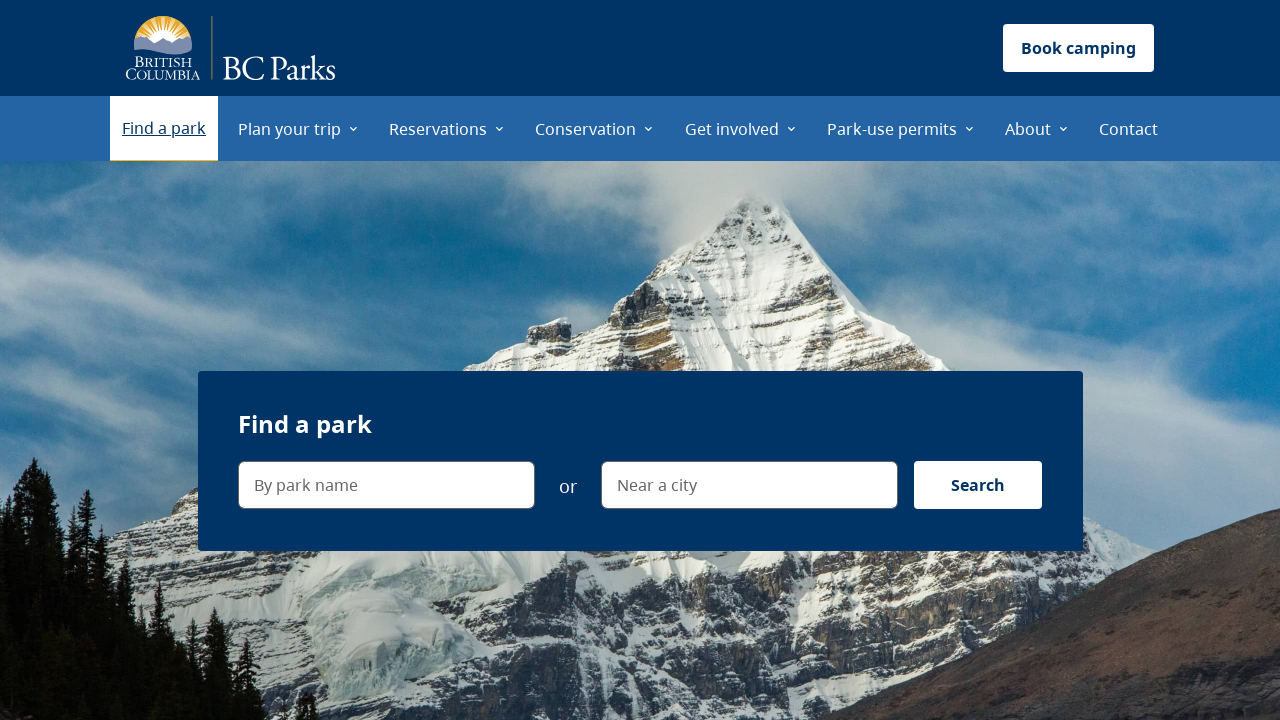

Verified 'Filter' heading is visible
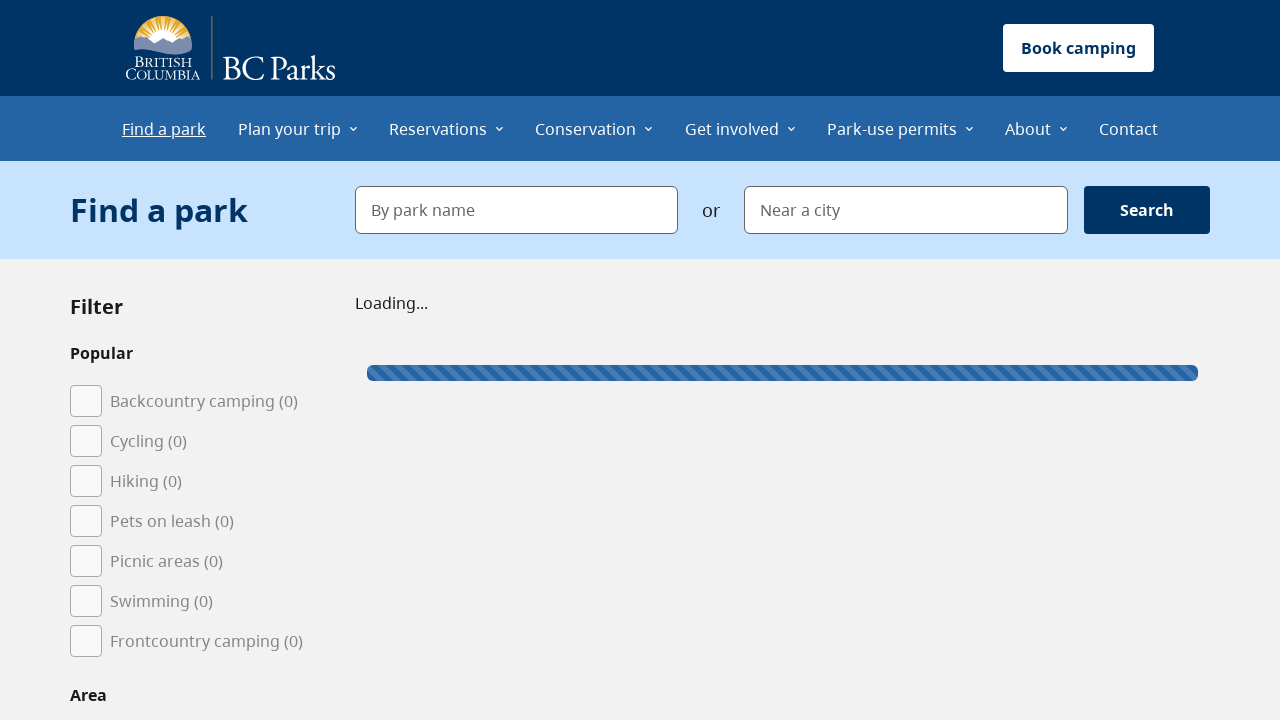

Verified 'Popular' heading is visible
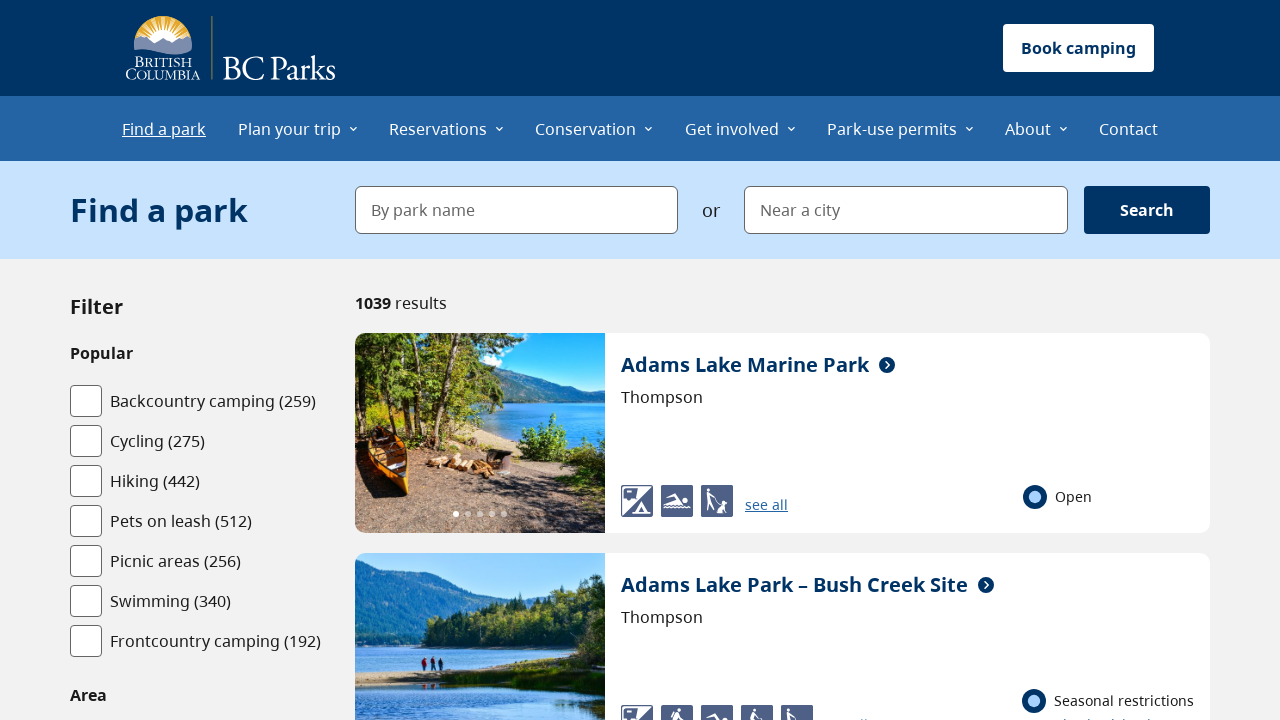

Verified 'Area' heading is visible
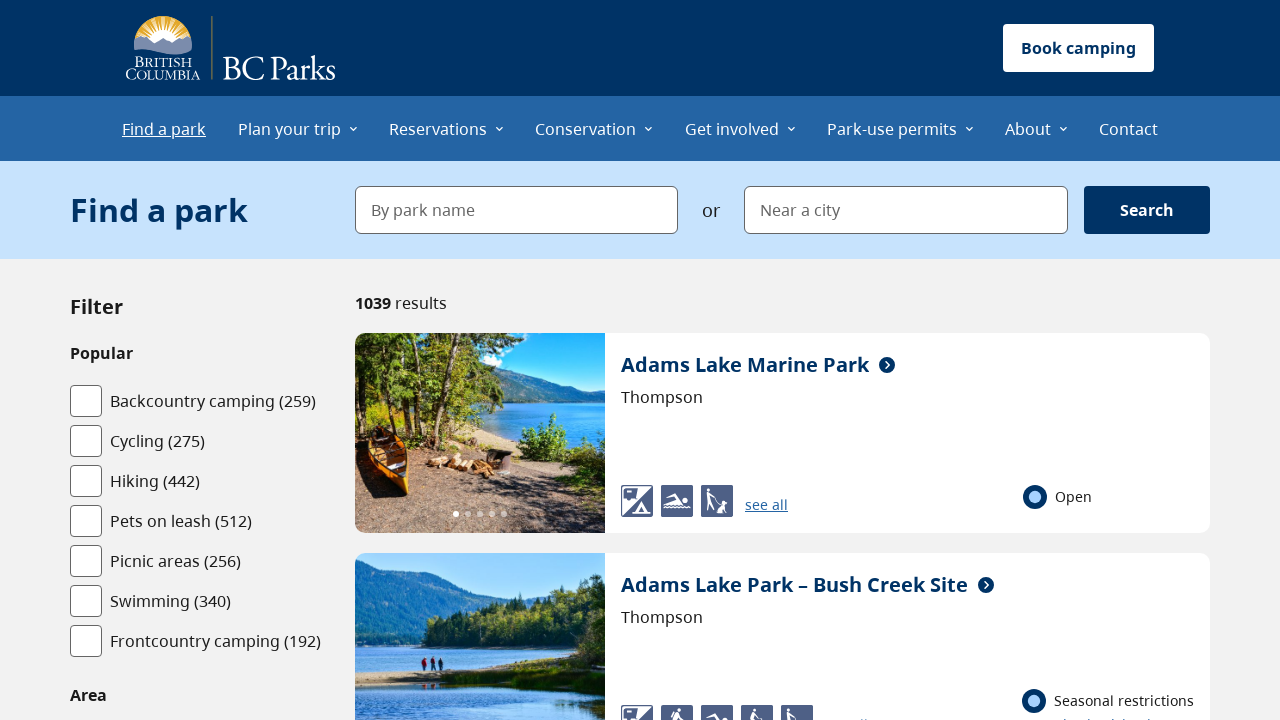

Verified 'Camping' heading is visible
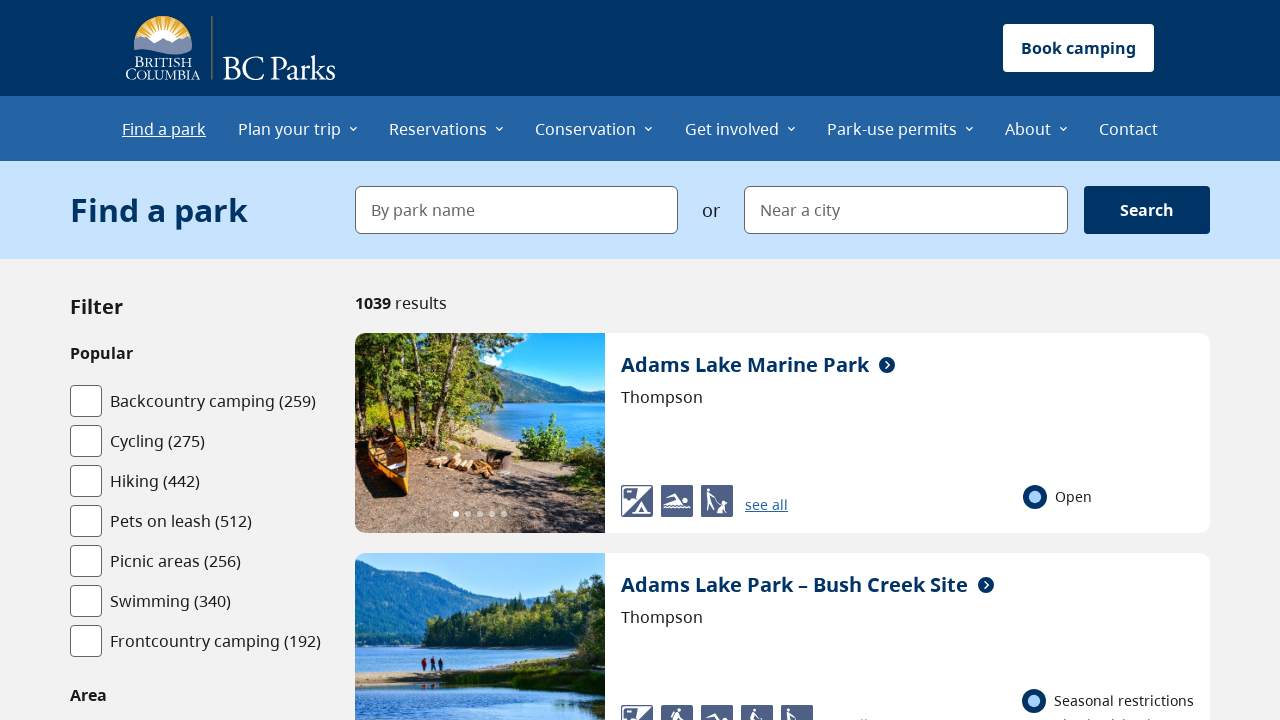

Verified 'Things to do' heading is visible
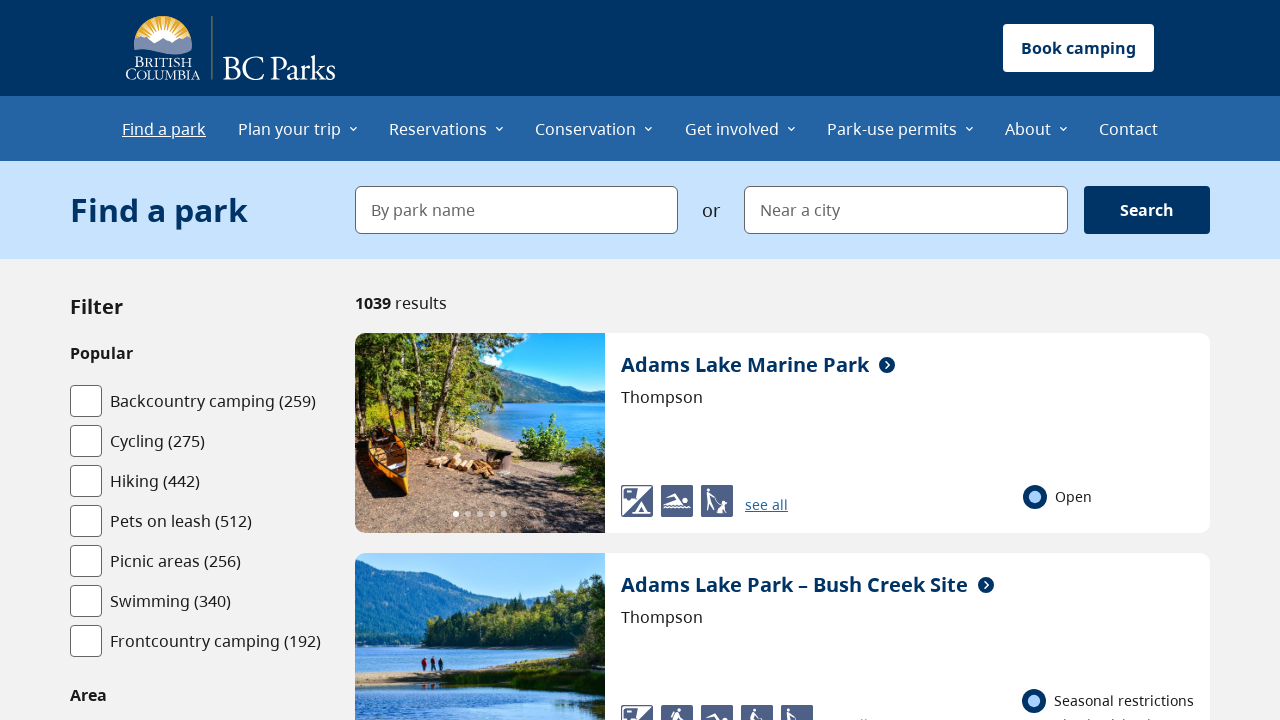

Verified 'Facilities' heading is visible
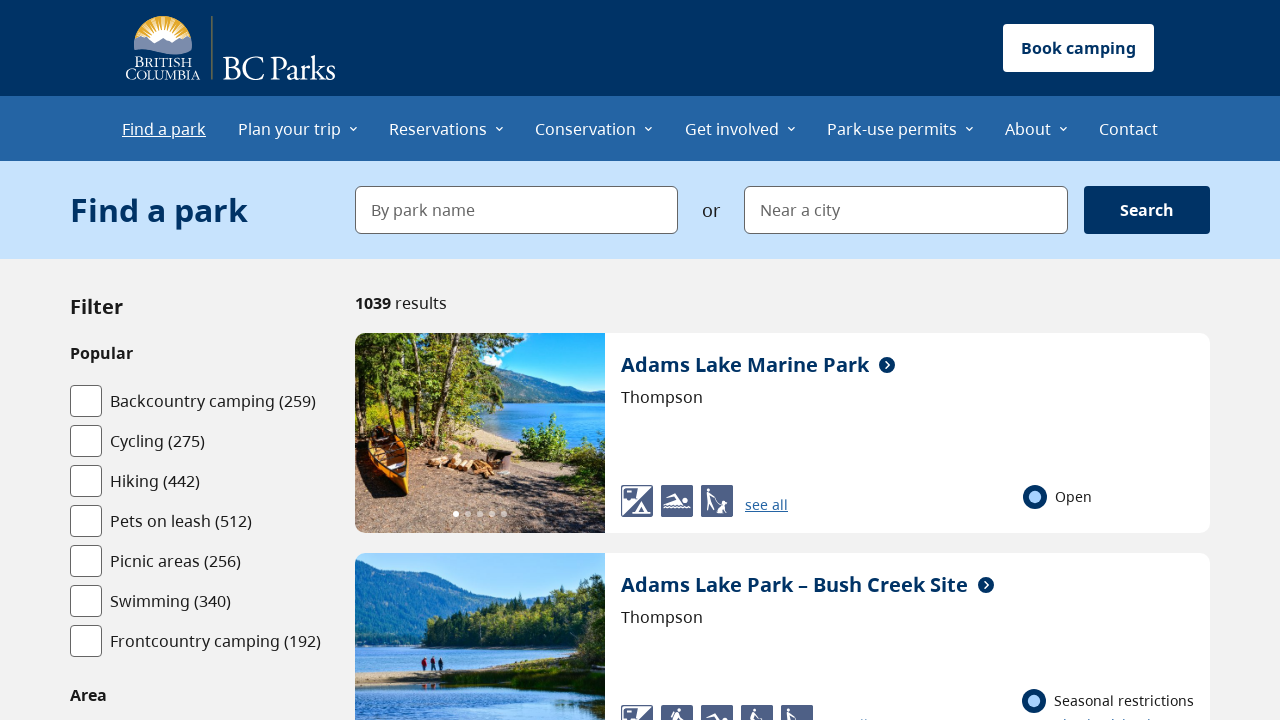

Verified 'More ways to find a park' heading is visible
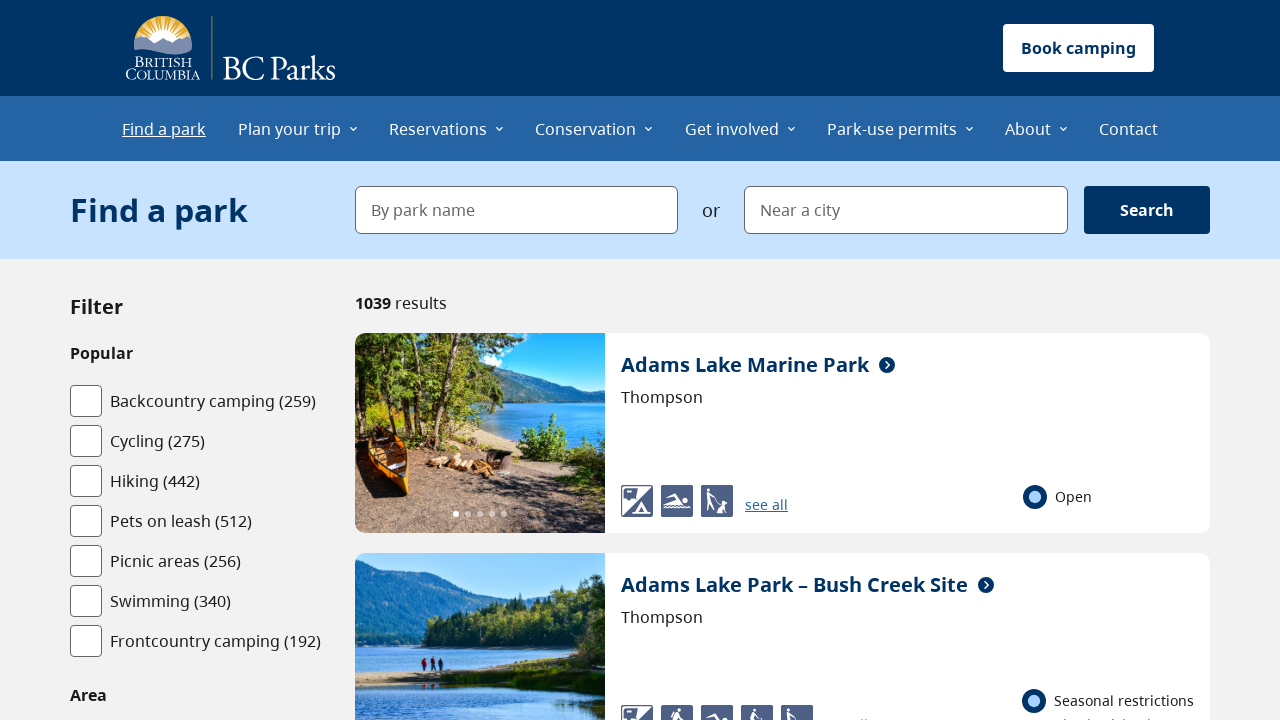

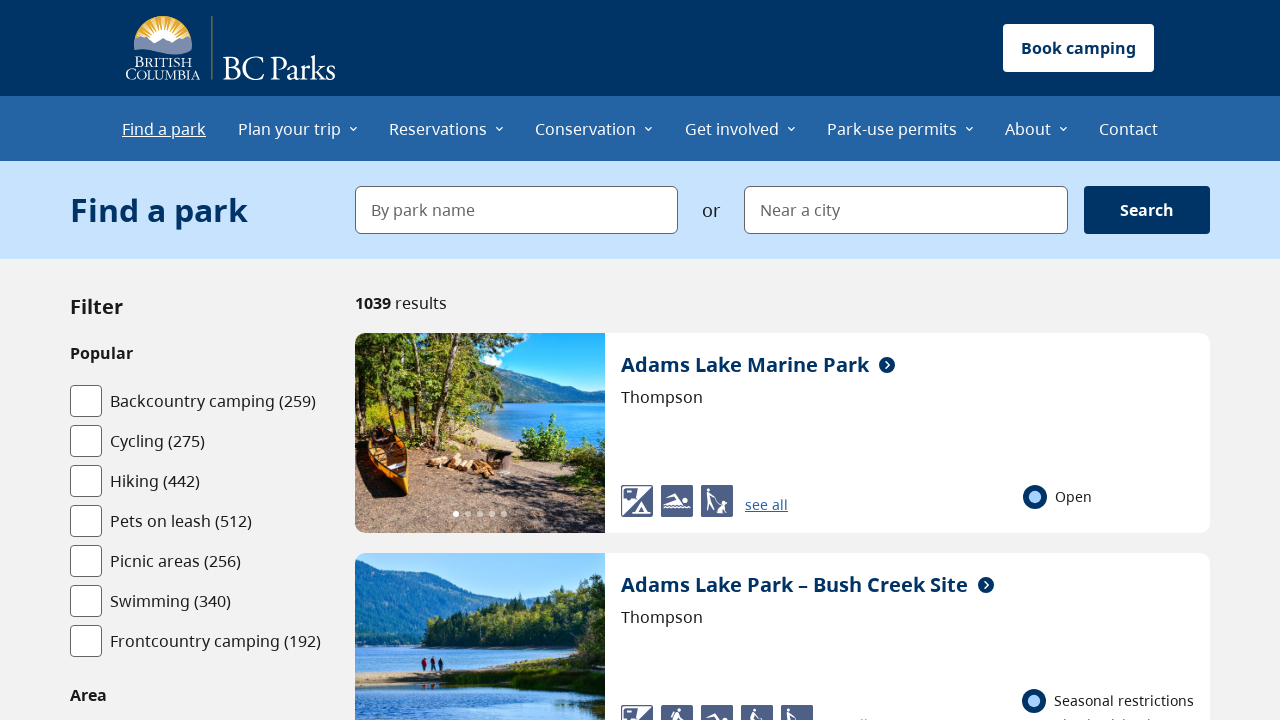